Navigates to the SanDisk homepage and verifies the page loads successfully

Starting URL: https://www.sandisk.com/

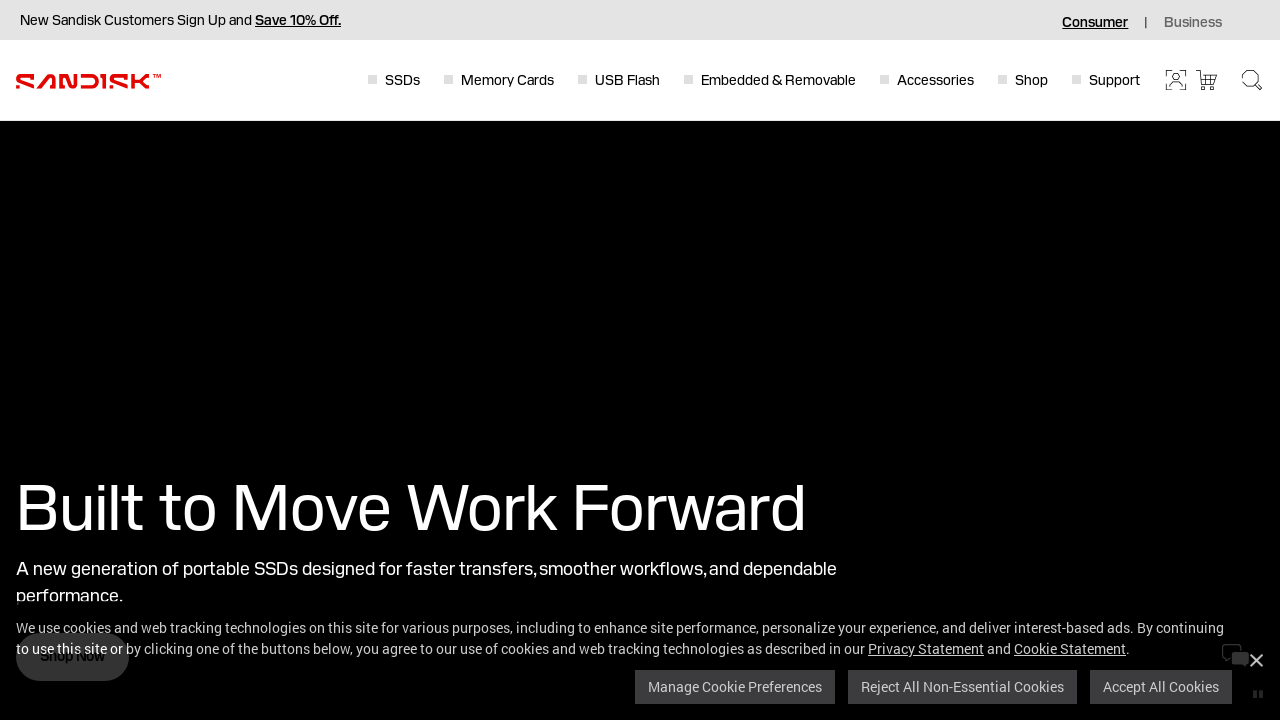

Waited for DOM to be fully loaded
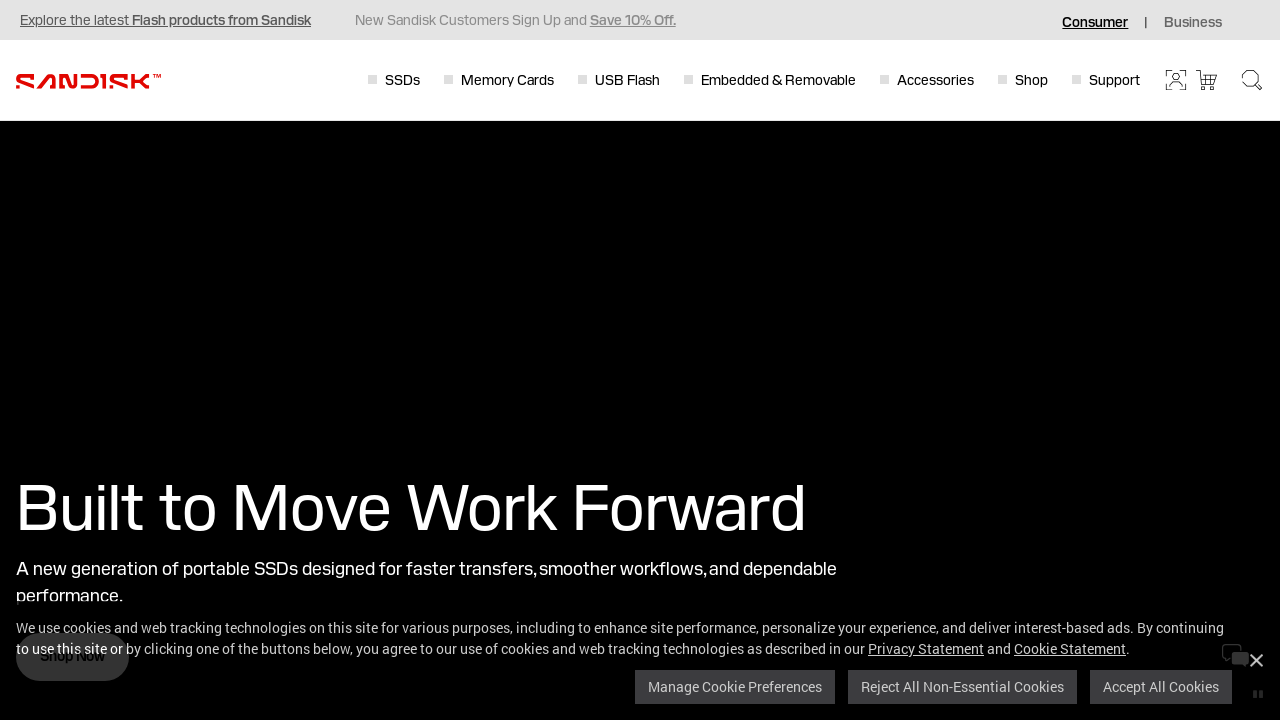

Verified SanDisk homepage loaded successfully - URL contains 'sandisk' or 'western digital'
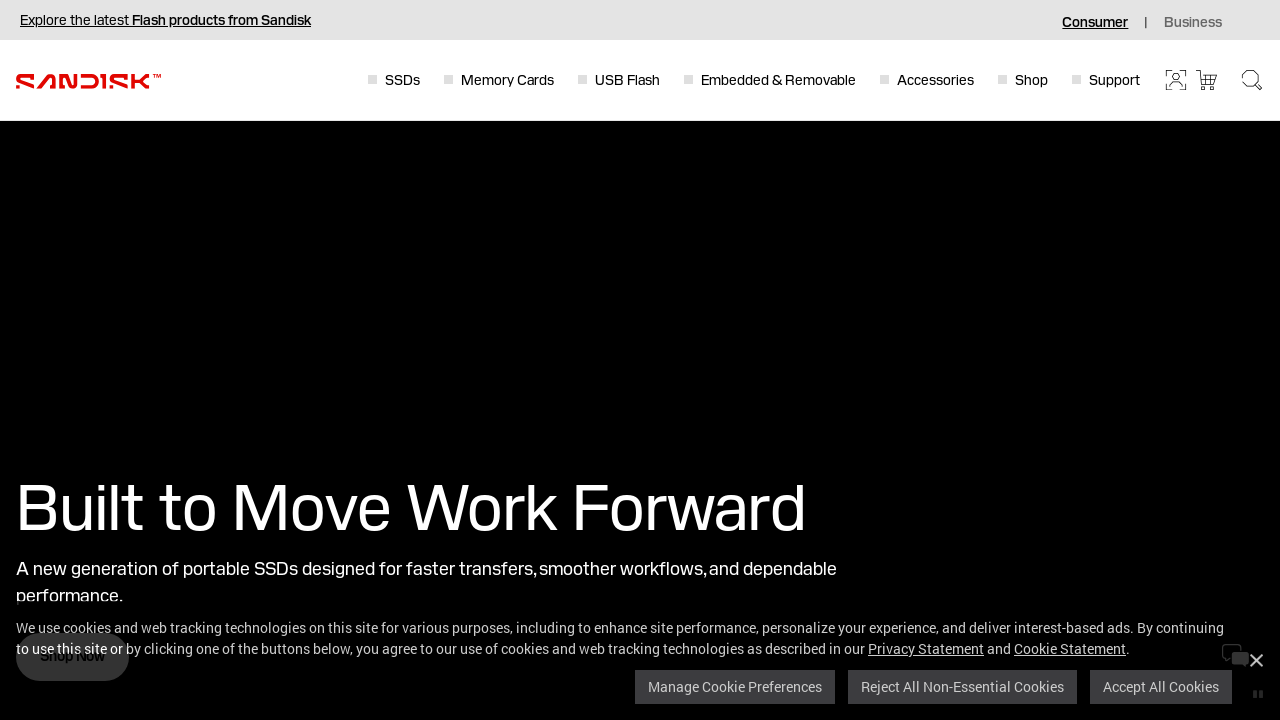

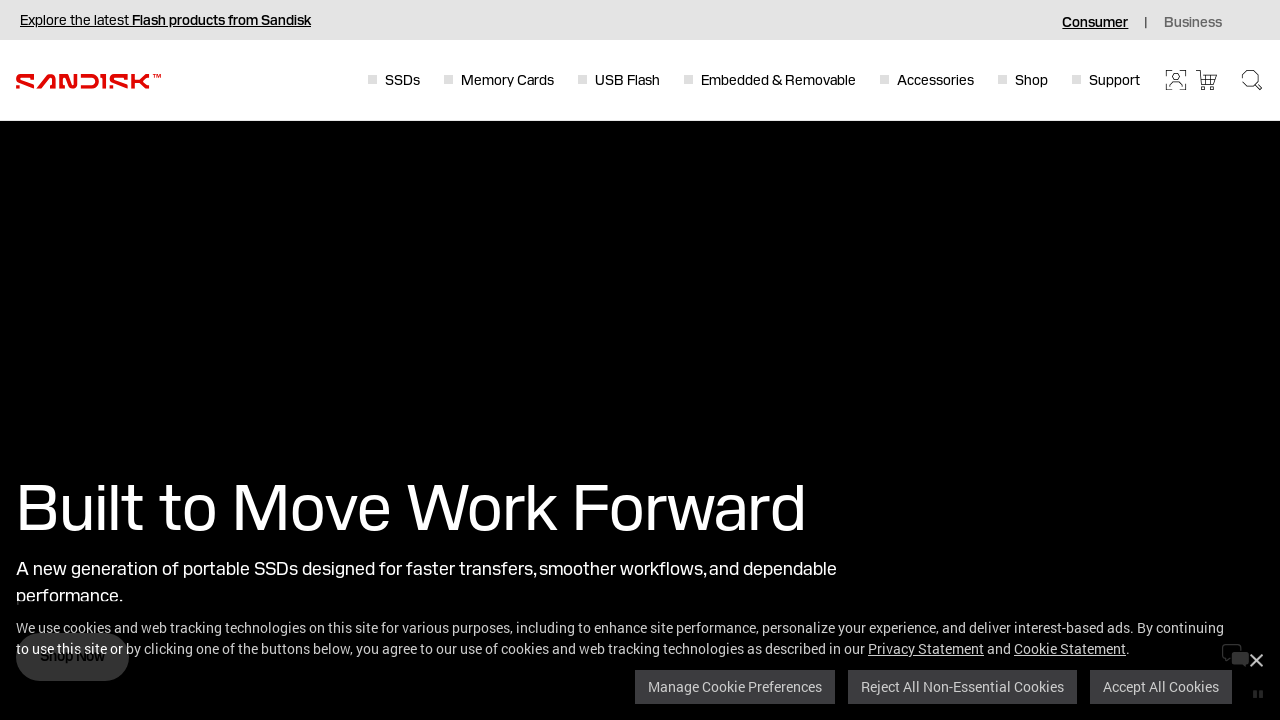